Navigates to a Dutch website and waits for the page to fully load, verifying the page title is present.

Starting URL: https://verenigdamsterdam.nl

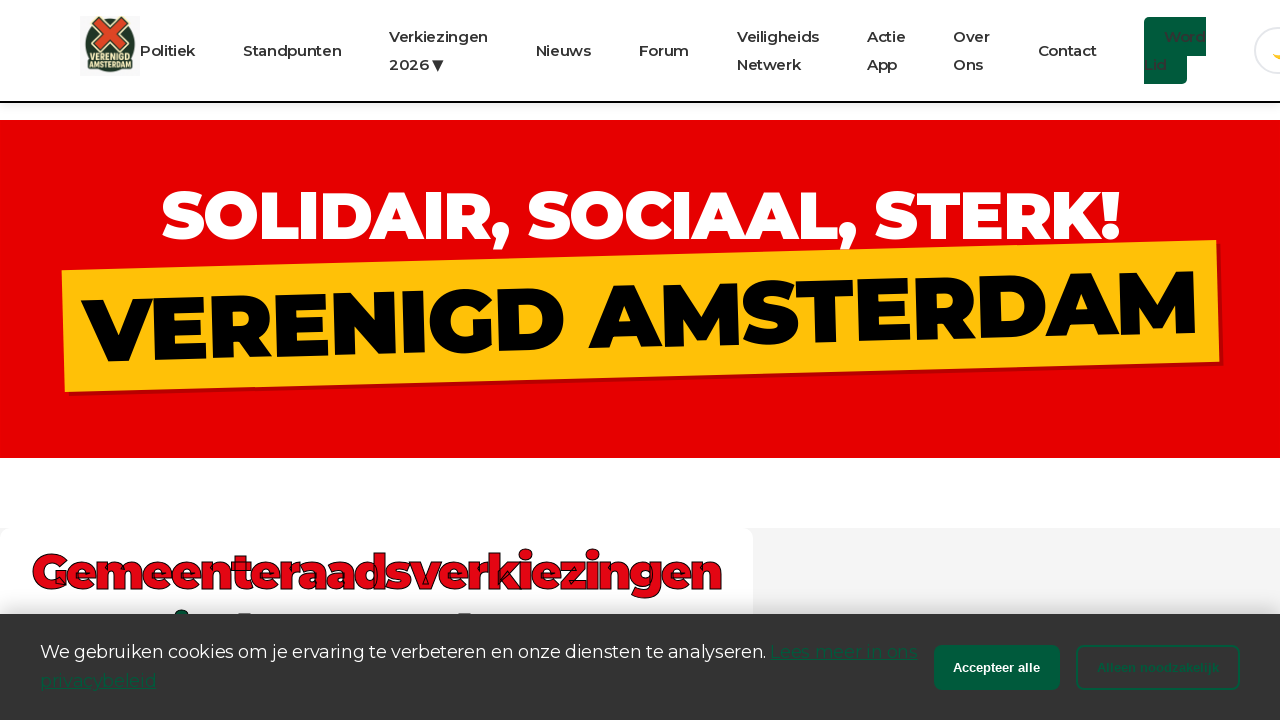

Navigated to https://verenigdamsterdam.nl
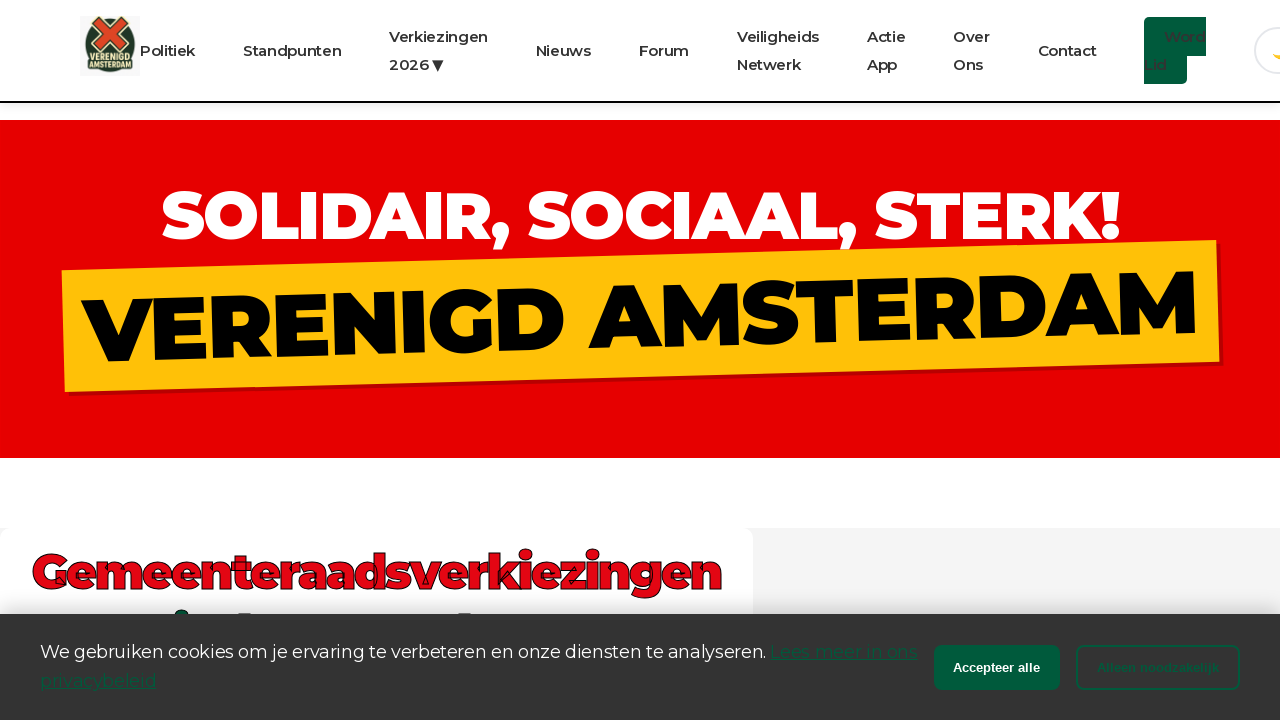

Page DOM content loaded
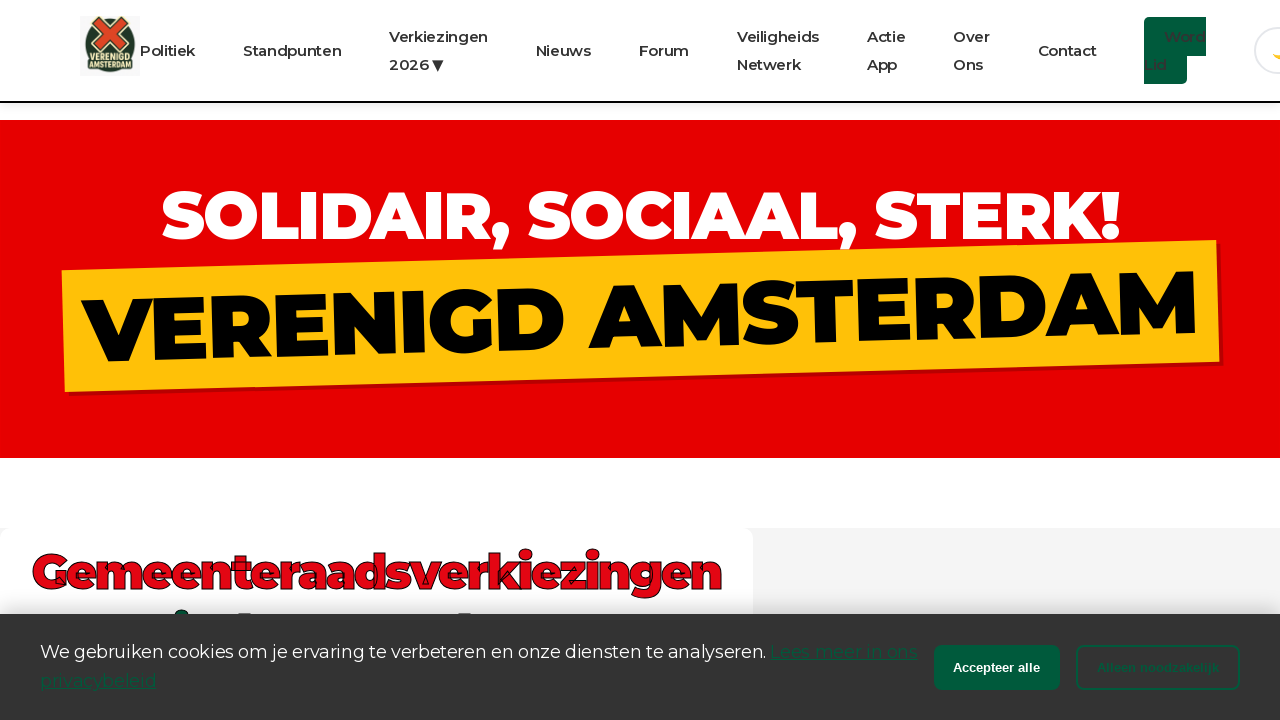

Page title is present and non-empty
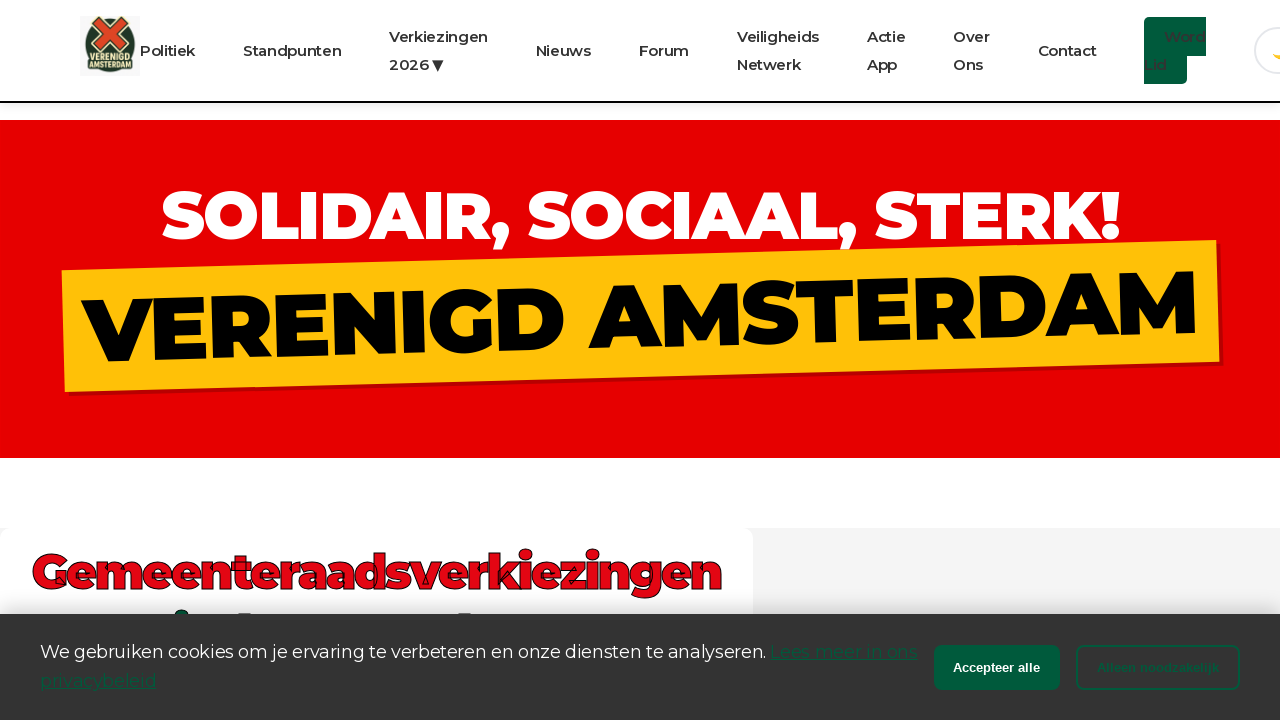

Retrieved page title: Verenigd Amsterdam - Politieke Partij Gemeenteraad Verkiezingen 2026
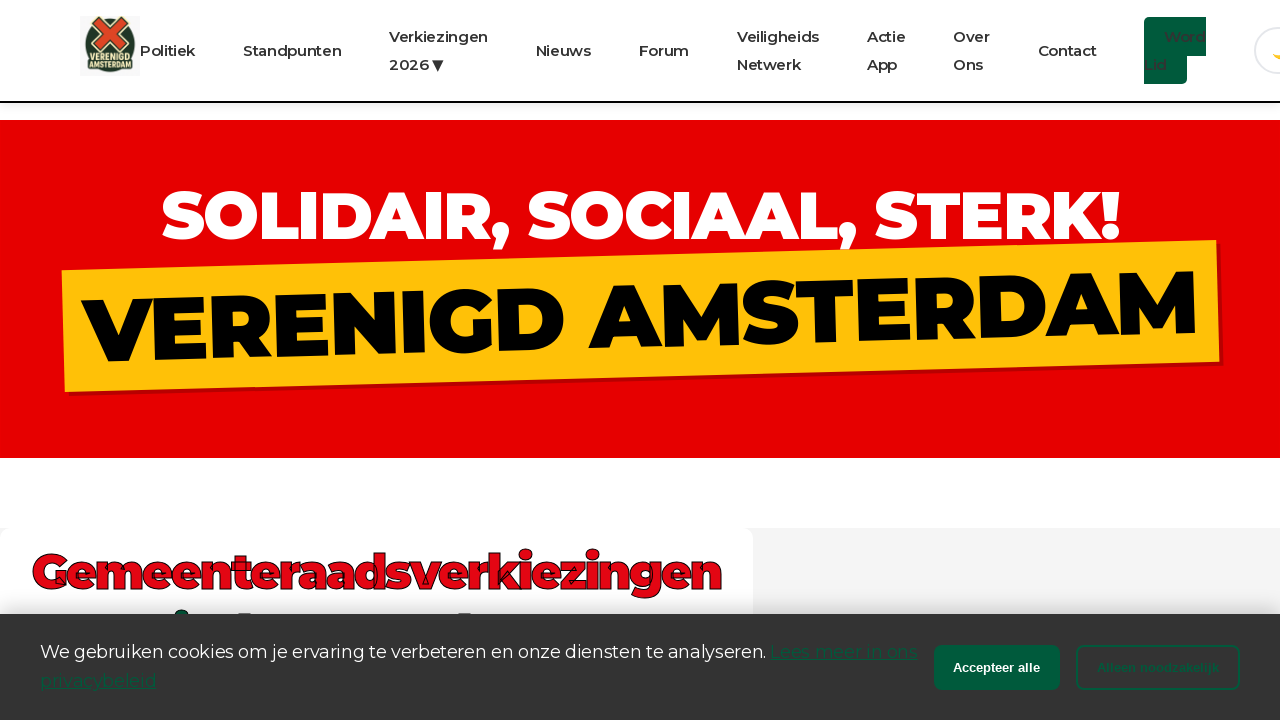

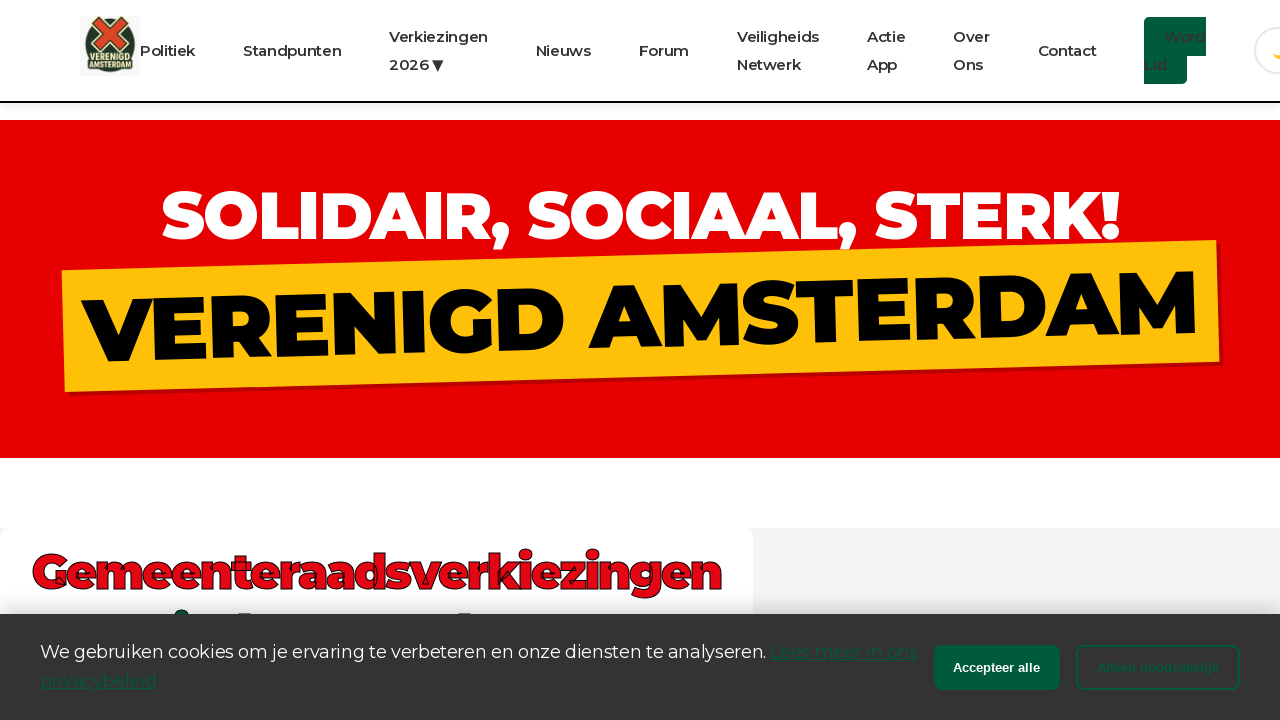